Navigates to the Conduit website with a mocked Date object set to January 1, 2027, demonstrating how to mock browser time using Playwright's init script functionality.

Starting URL: https://conduit.bondaracademy.com/

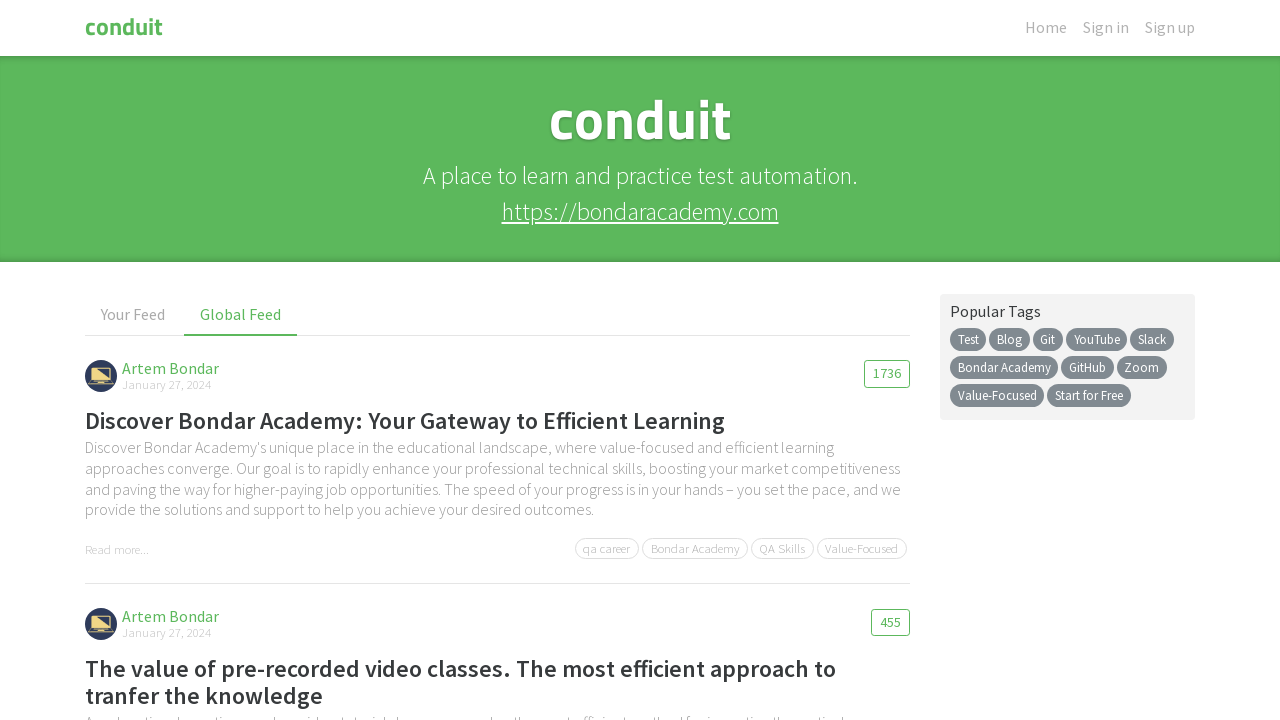

Added init script to mock Date object to January 1, 2027
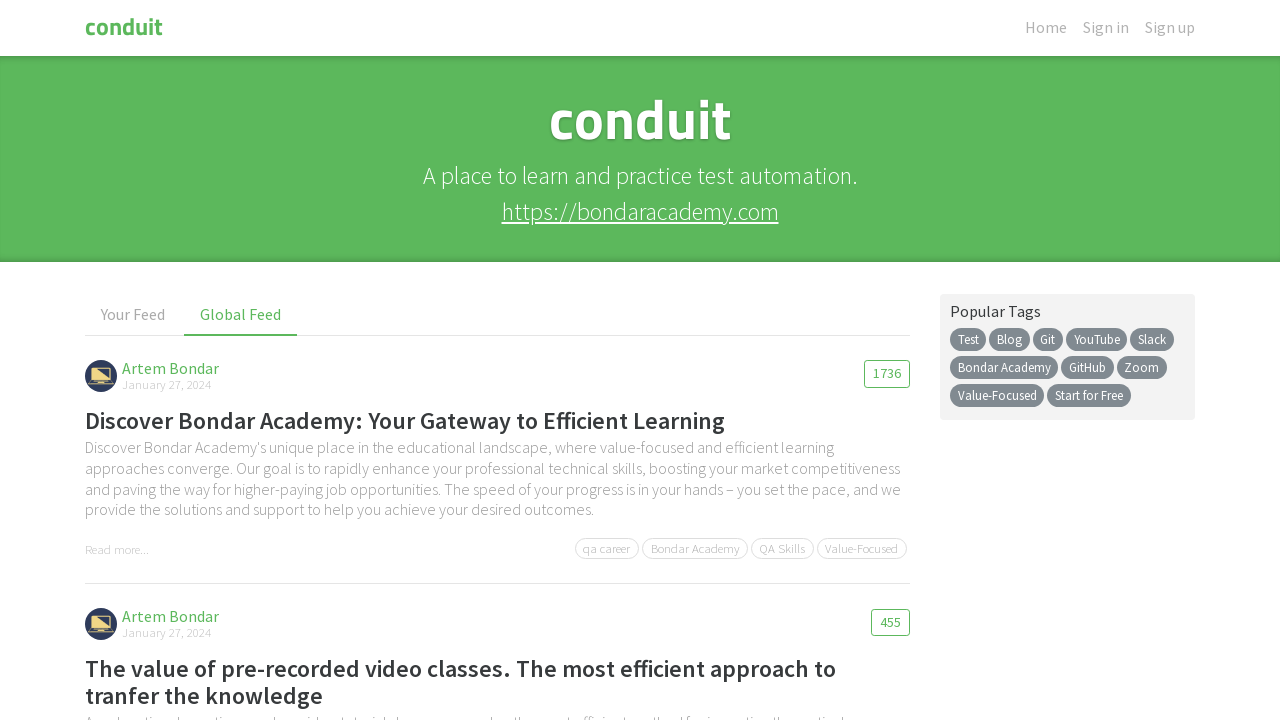

Navigated to Conduit website with mocked date
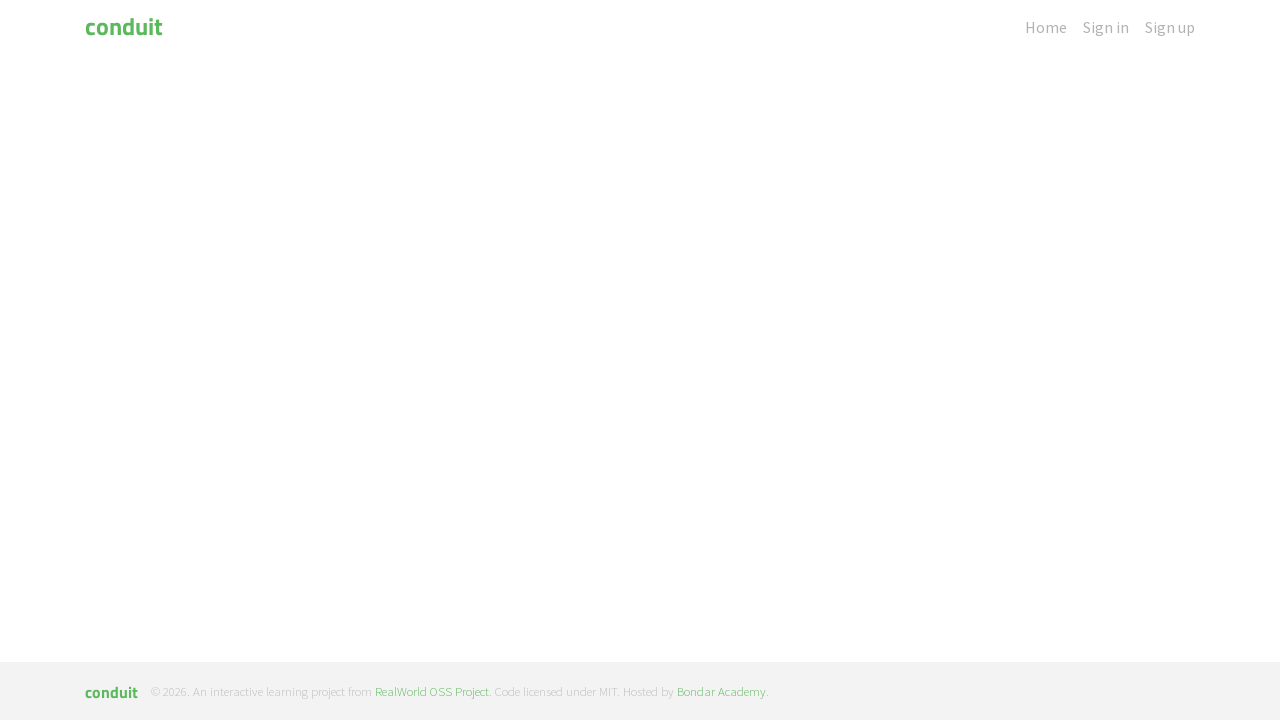

Page fully loaded with mocked Date object (January 1, 2027)
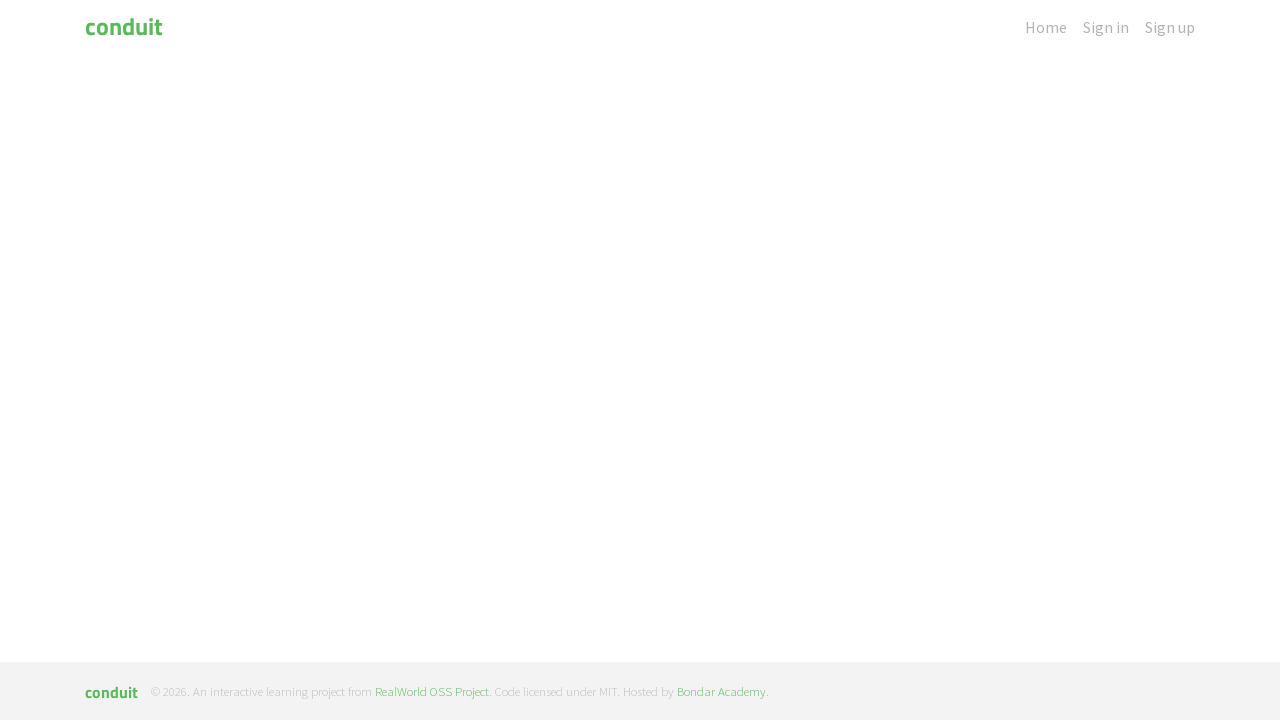

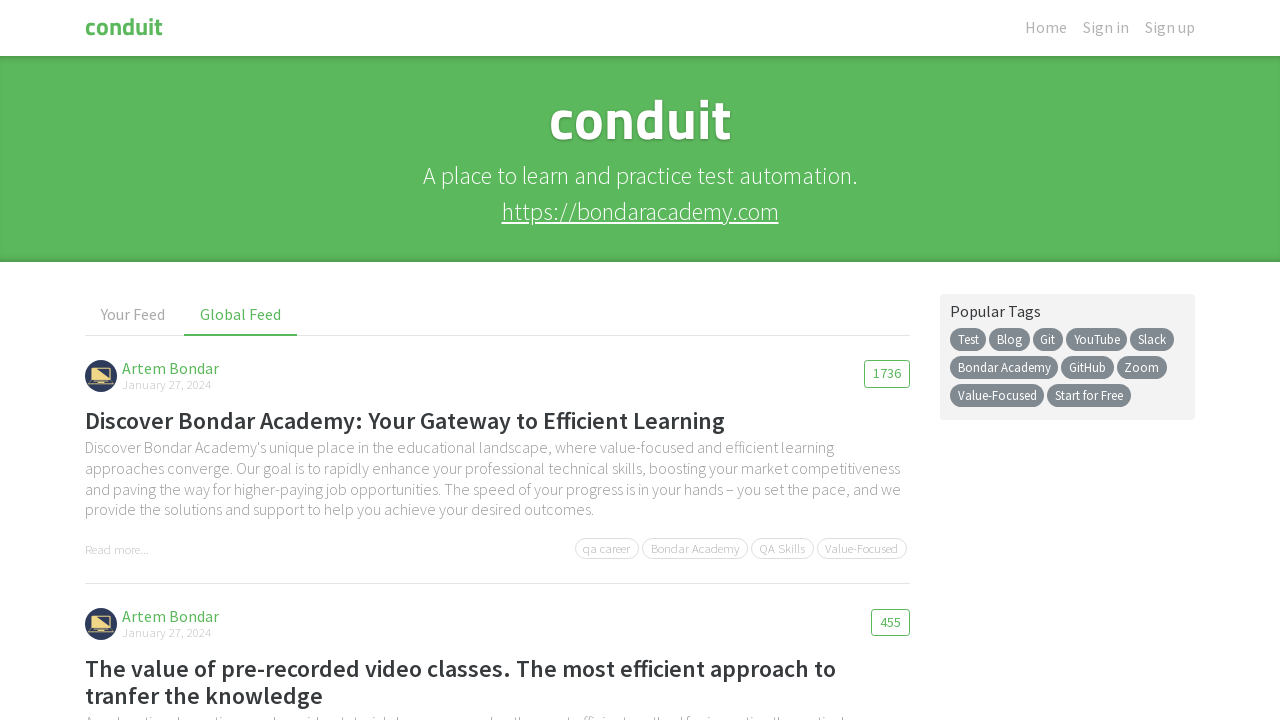